Tests that data persists after page reload by creating items and verifying they remain

Starting URL: https://demo.playwright.dev/todomvc

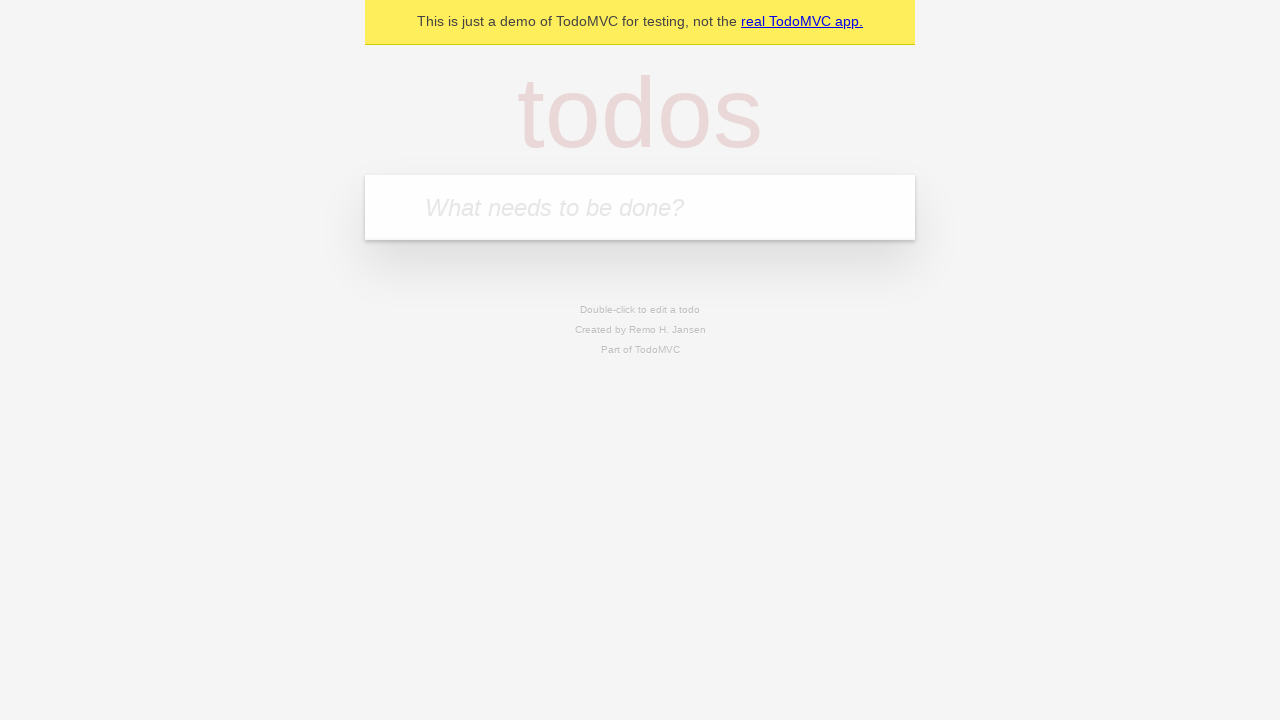

Filled todo input with 'buy some cheese' on internal:attr=[placeholder="What needs to be done?"i]
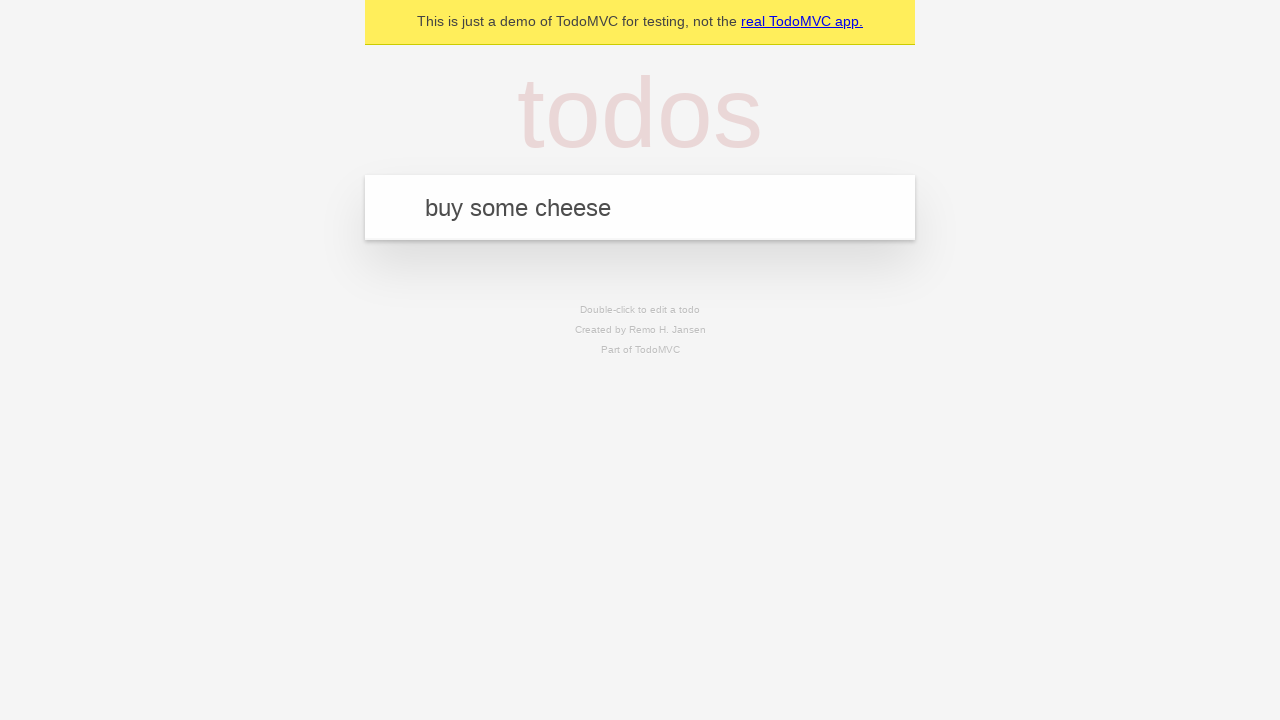

Pressed Enter to add first todo on internal:attr=[placeholder="What needs to be done?"i]
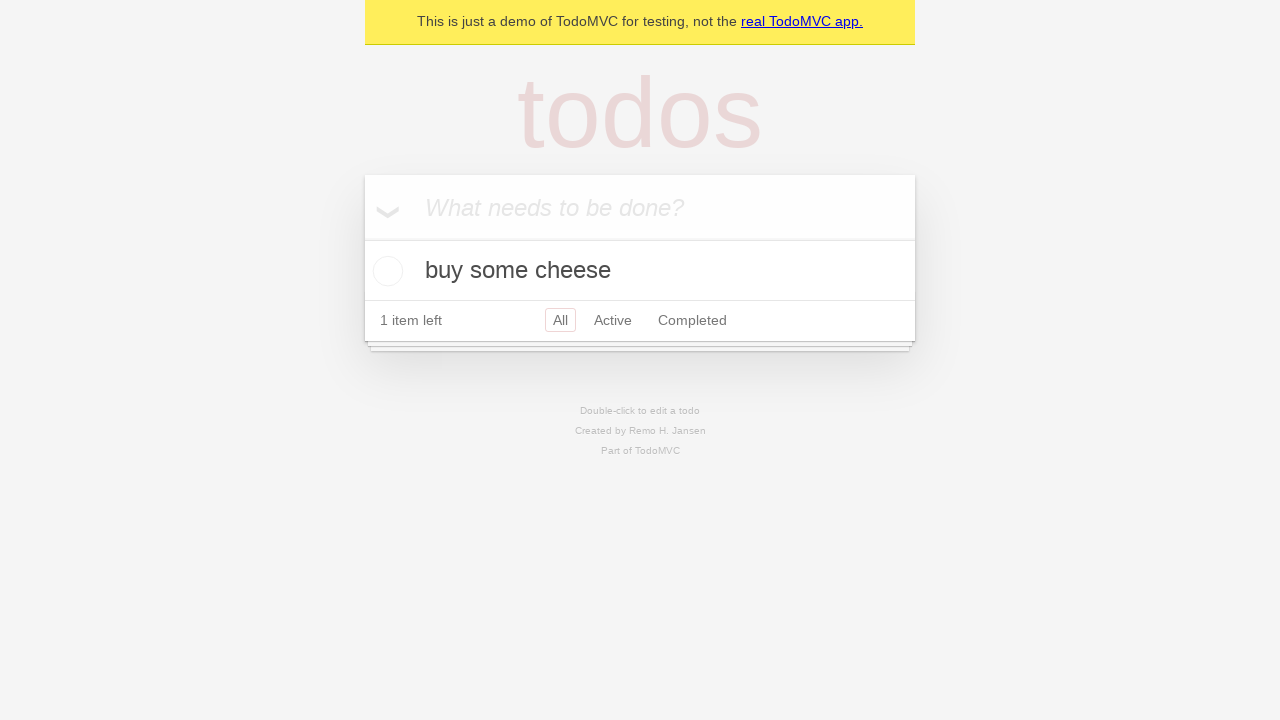

Filled todo input with 'feed the cat' on internal:attr=[placeholder="What needs to be done?"i]
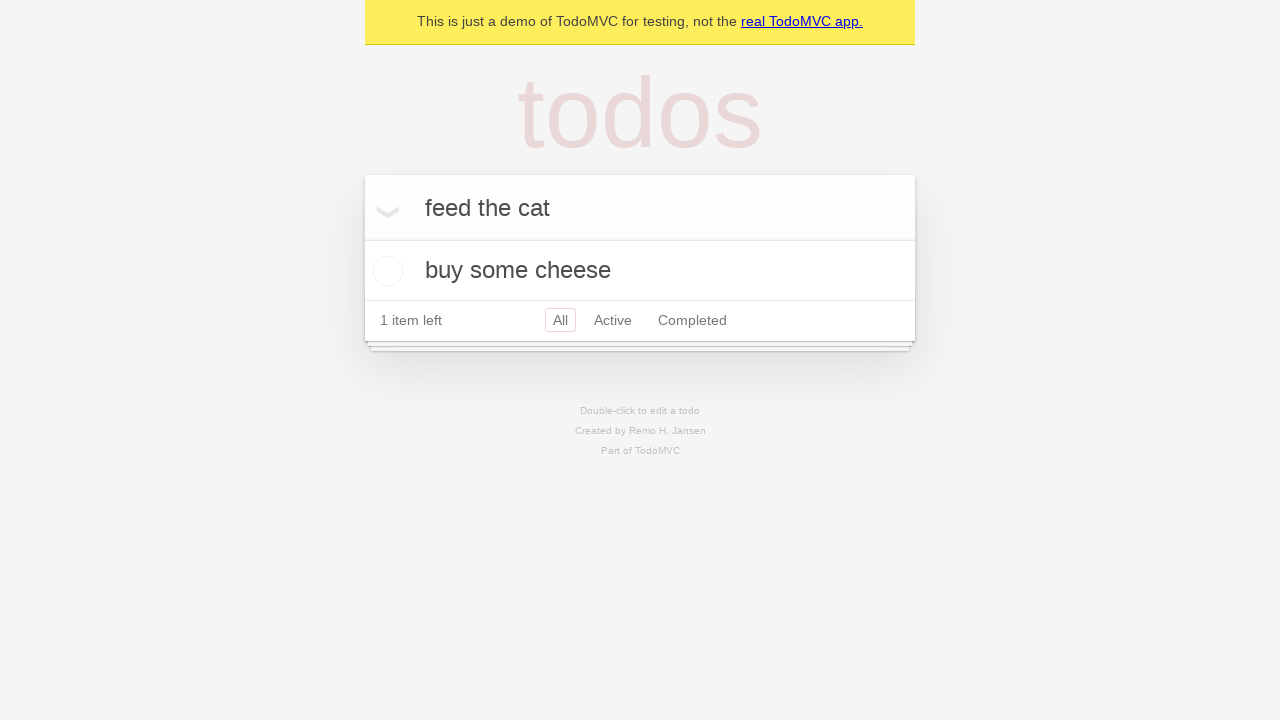

Pressed Enter to add second todo on internal:attr=[placeholder="What needs to be done?"i]
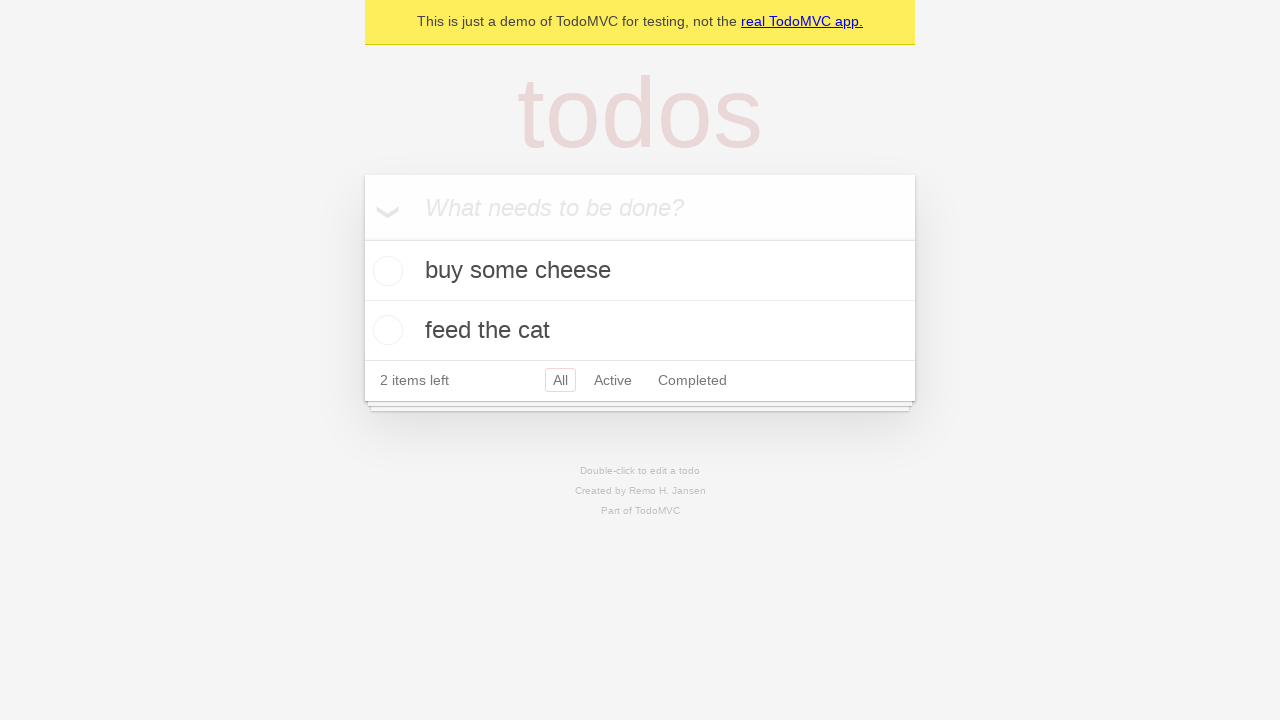

Second todo item loaded
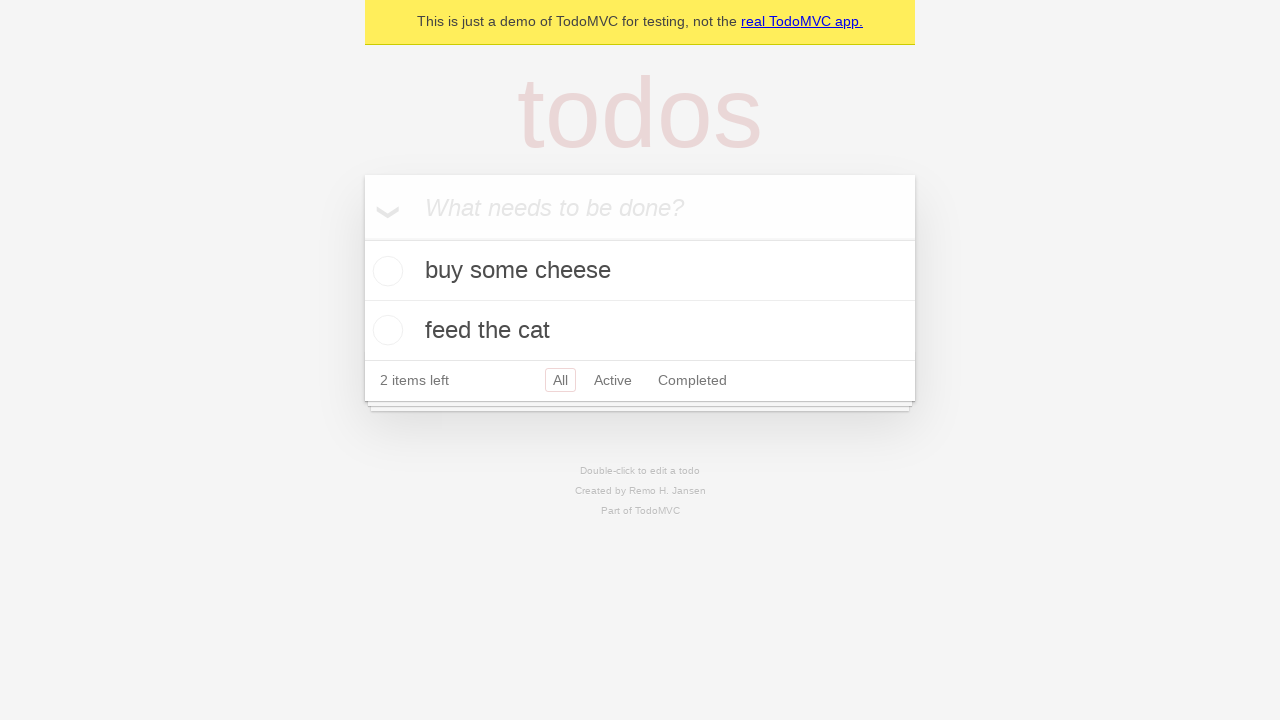

Checked first todo item at (385, 271) on internal:testid=[data-testid="todo-item"s] >> nth=0 >> internal:role=checkbox
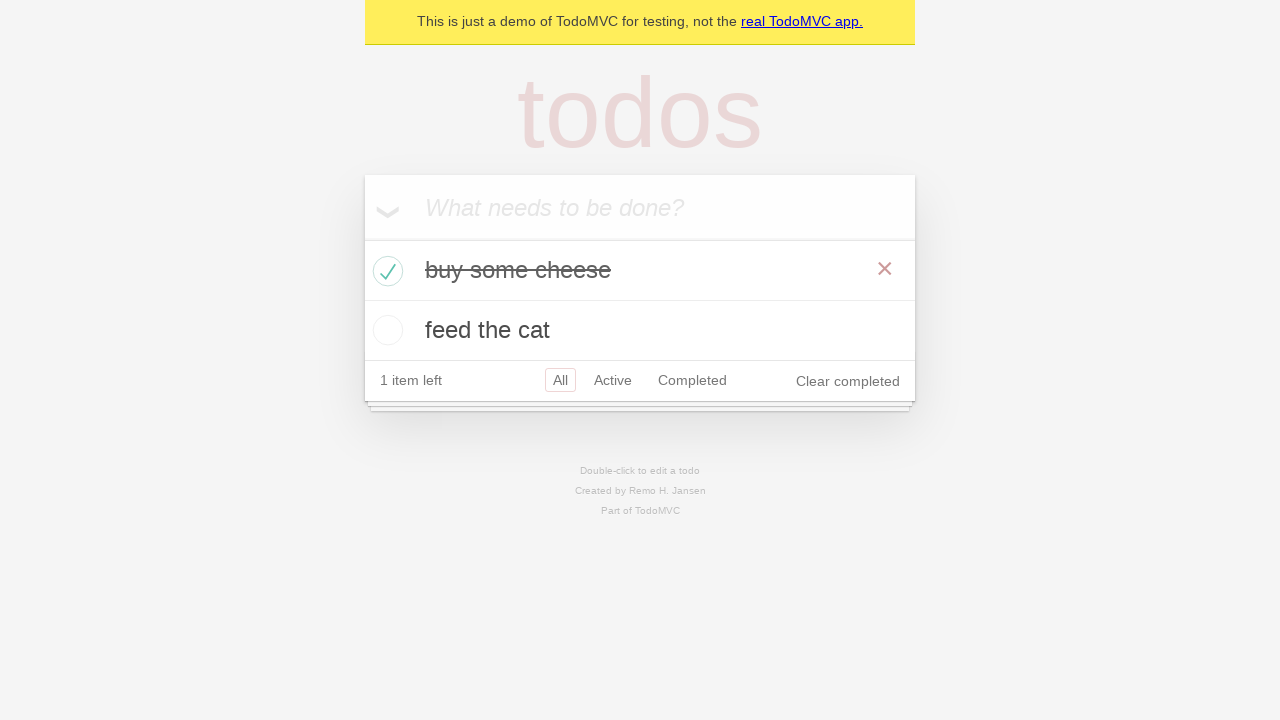

Reloaded page to test data persistence
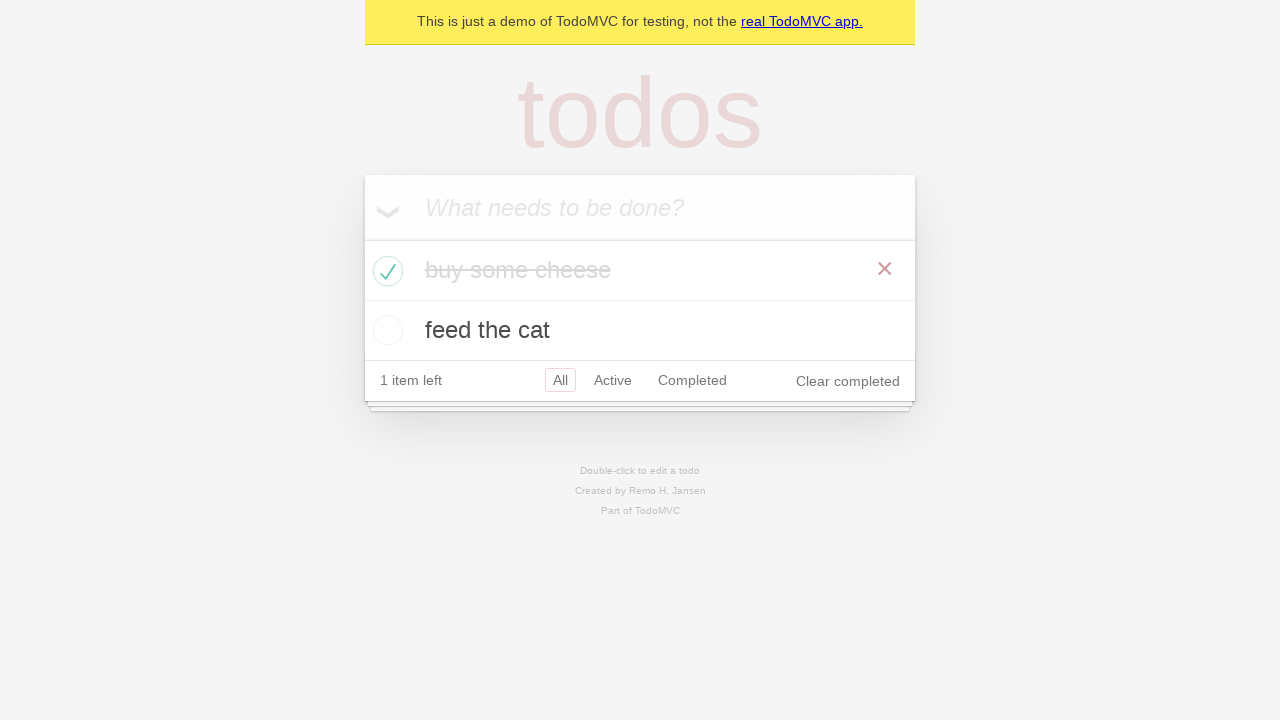

Todo items loaded after page reload - data persisted
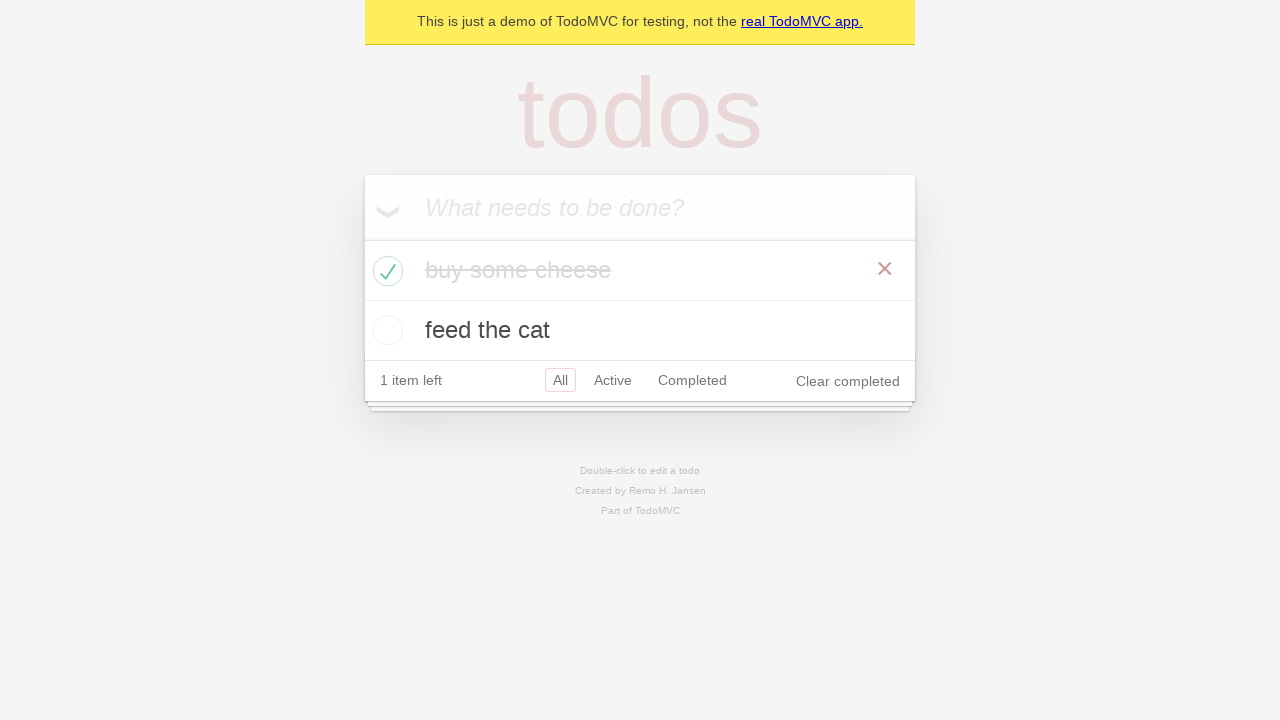

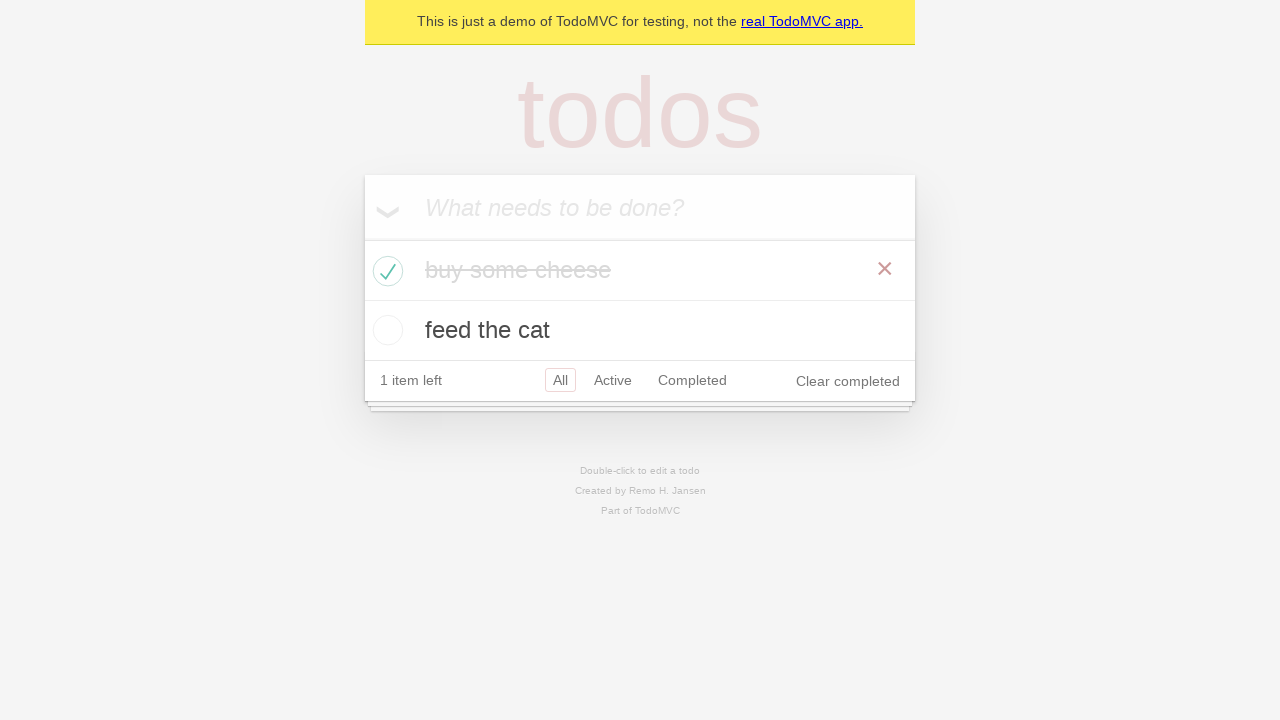